Tests form filling functionality by entering first name and last name into a registration form

Starting URL: https://loopcamp.vercel.app/registration_form.html

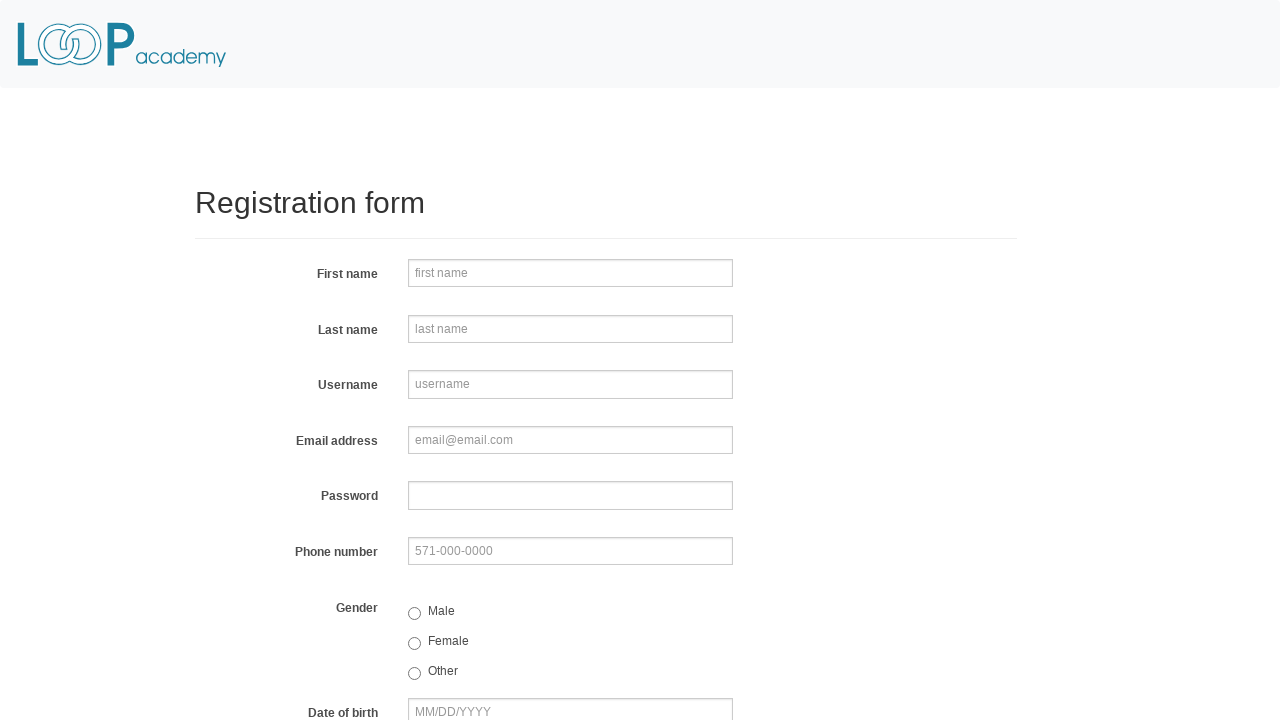

Filled first name field with 'Scooby' on input[name='firstname']
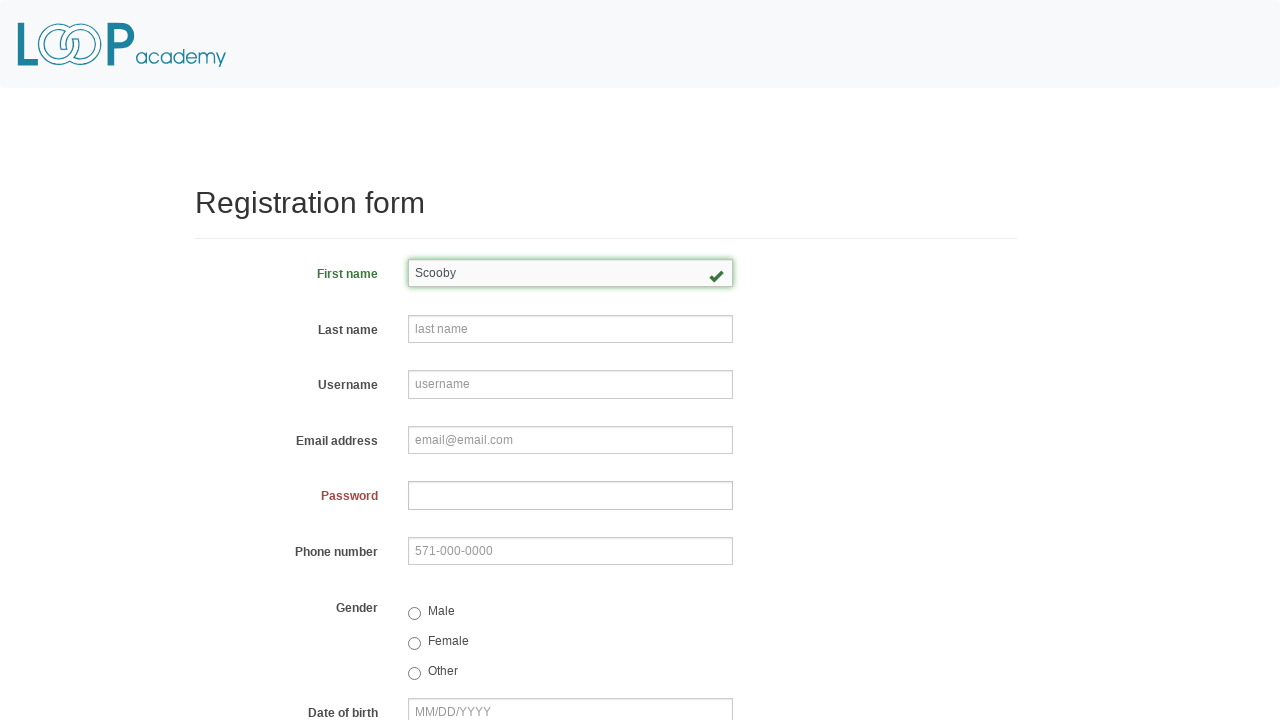

Filled last name field with 'DOO' on input[name='lastname']
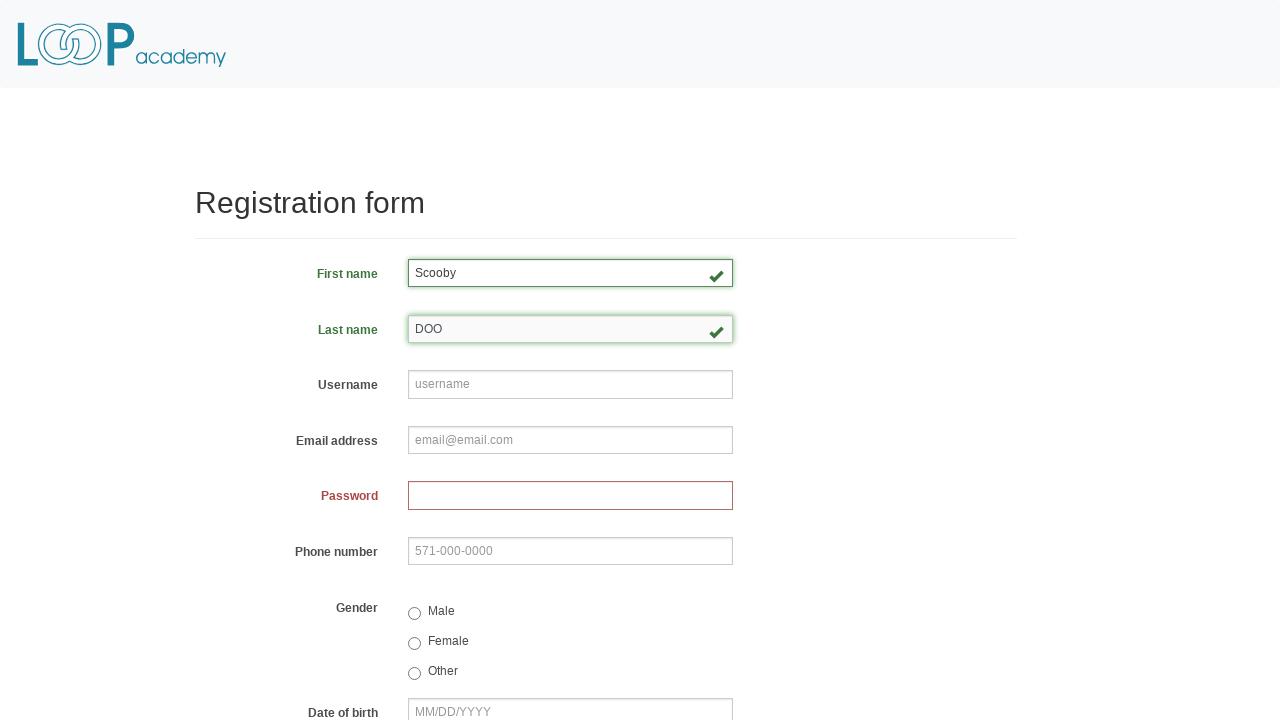

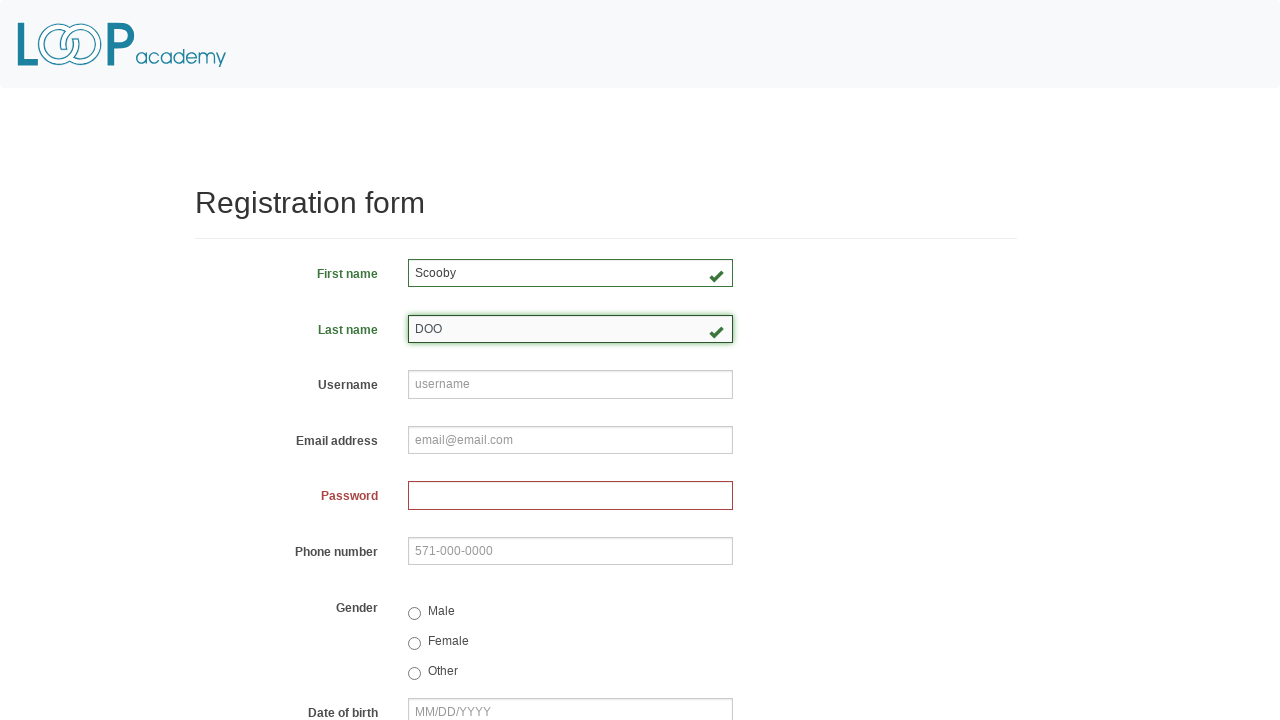